Navigates to a GitHub Pages blog and waits for the page to load

Starting URL: https://crashlaker.github.io/

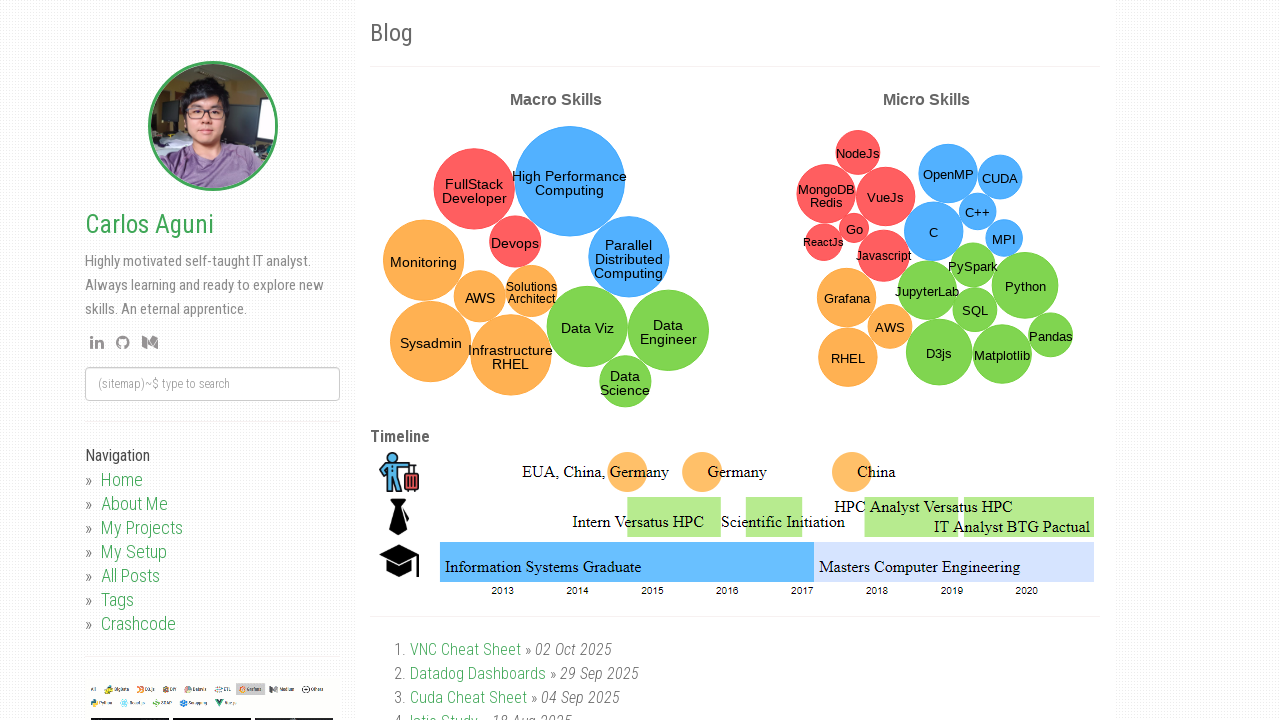

Navigated to GitHub Pages blog at https://crashlaker.github.io/
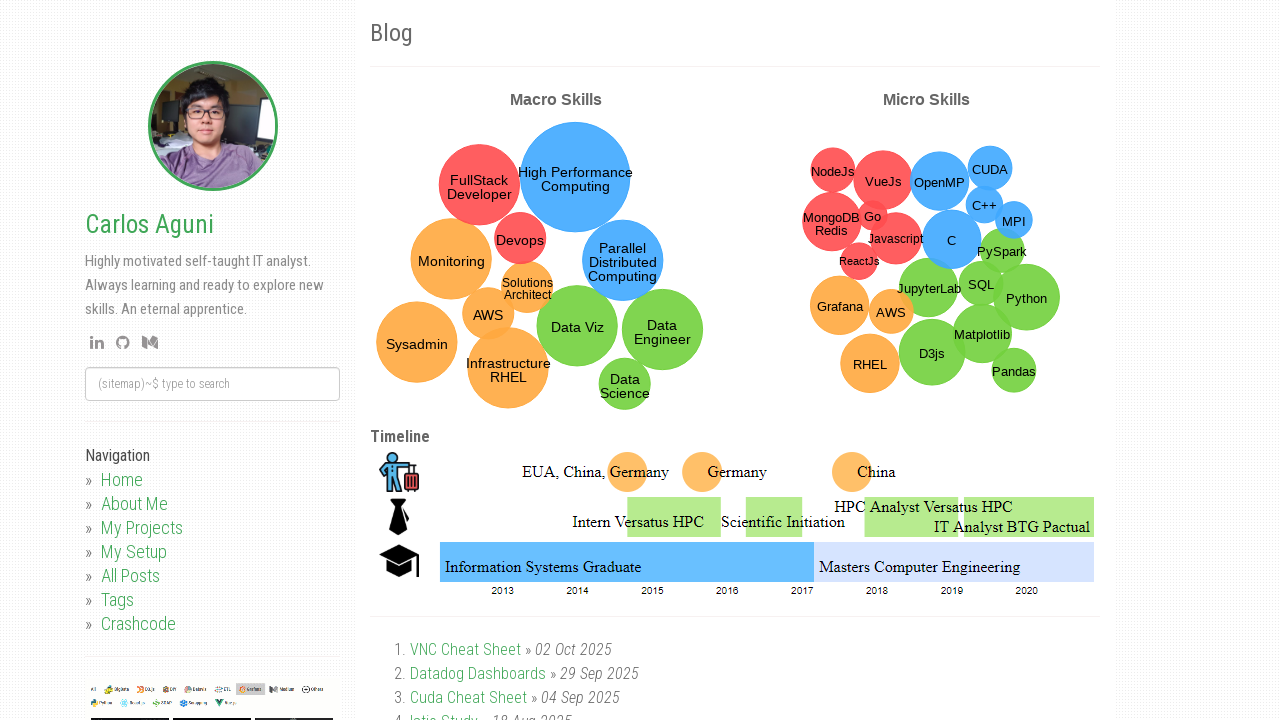

Page fully loaded with networkidle state
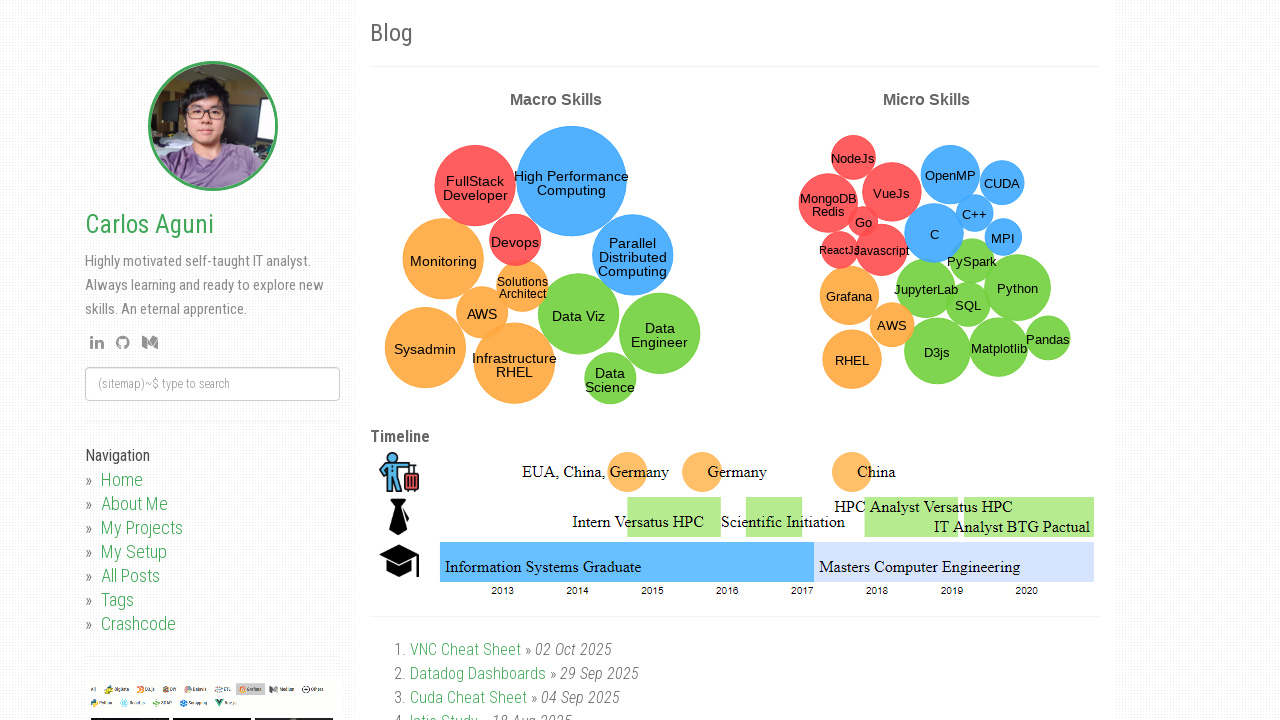

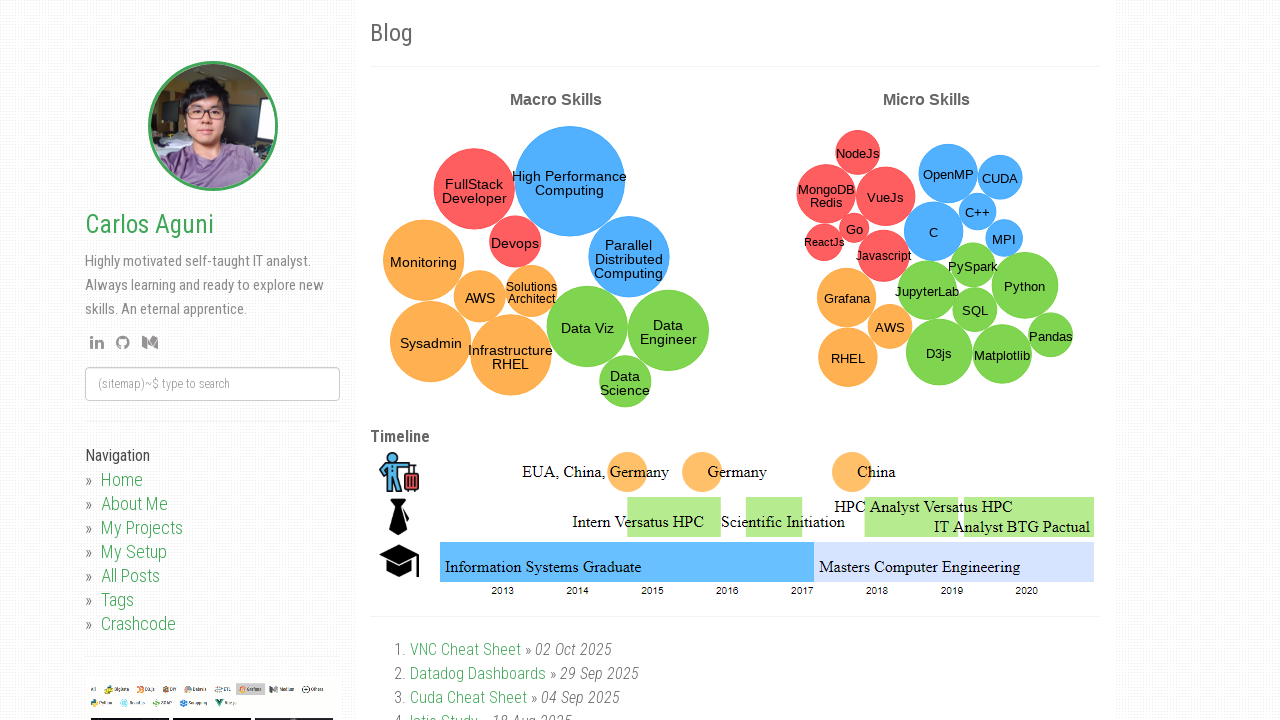